Tests password recovery with invalid credentials to verify error handling when customer information cannot be found.

Starting URL: https://parabank.parasoft.com/parabank/index.htm

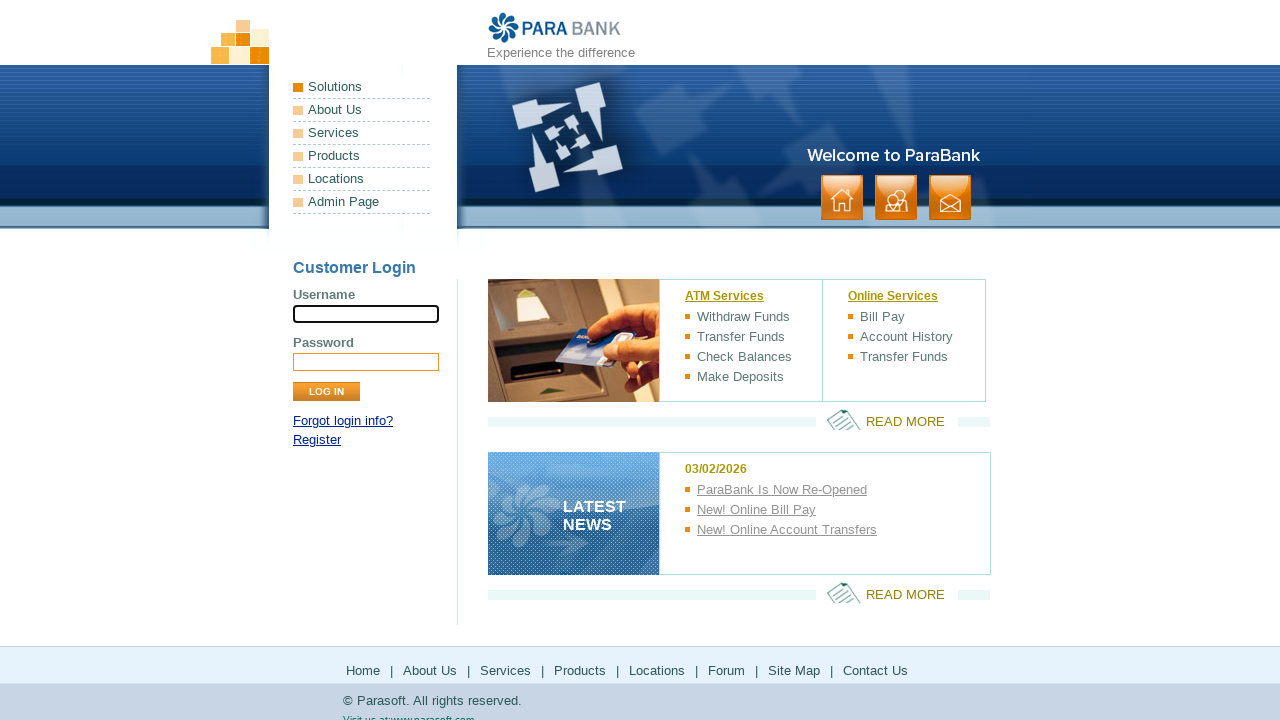

Clicked on 'Forgot login info?' link to access password recovery page at (343, 421) on text=Forgot login info?
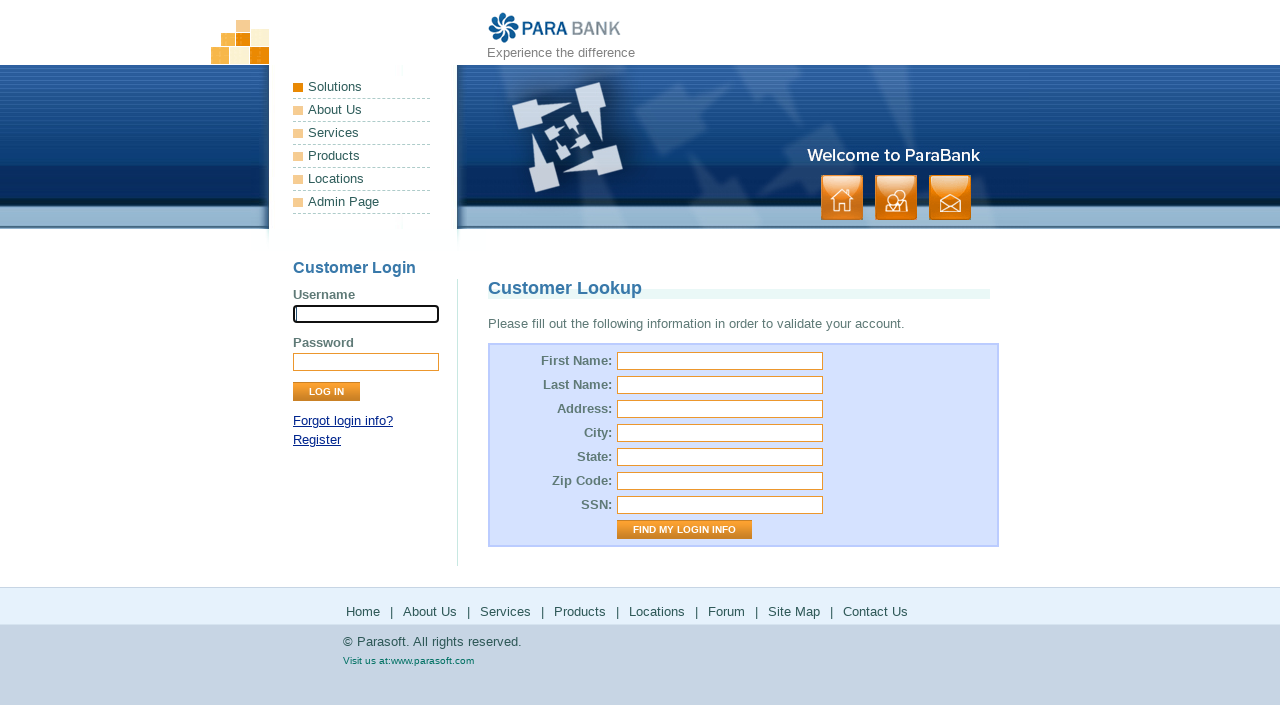

Filled first name field with 'Rose' on input[name='firstName']
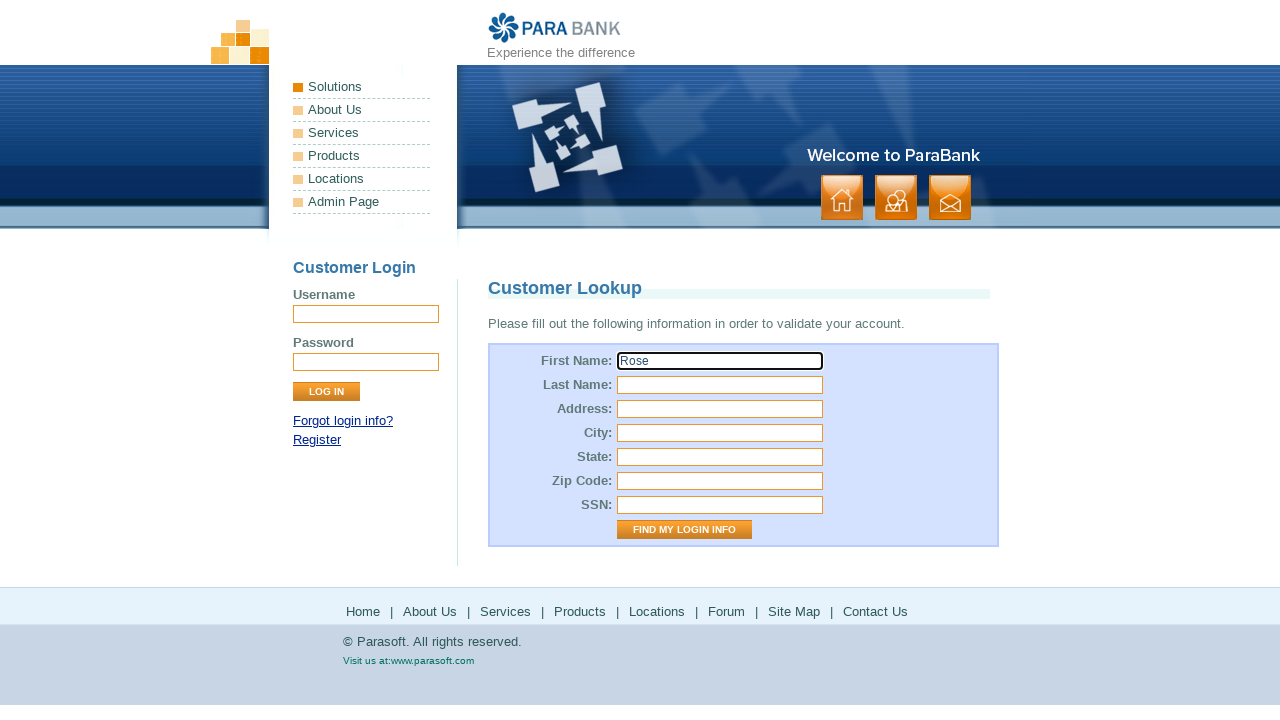

Filled last name field with 'Wrong' on input[name='lastName']
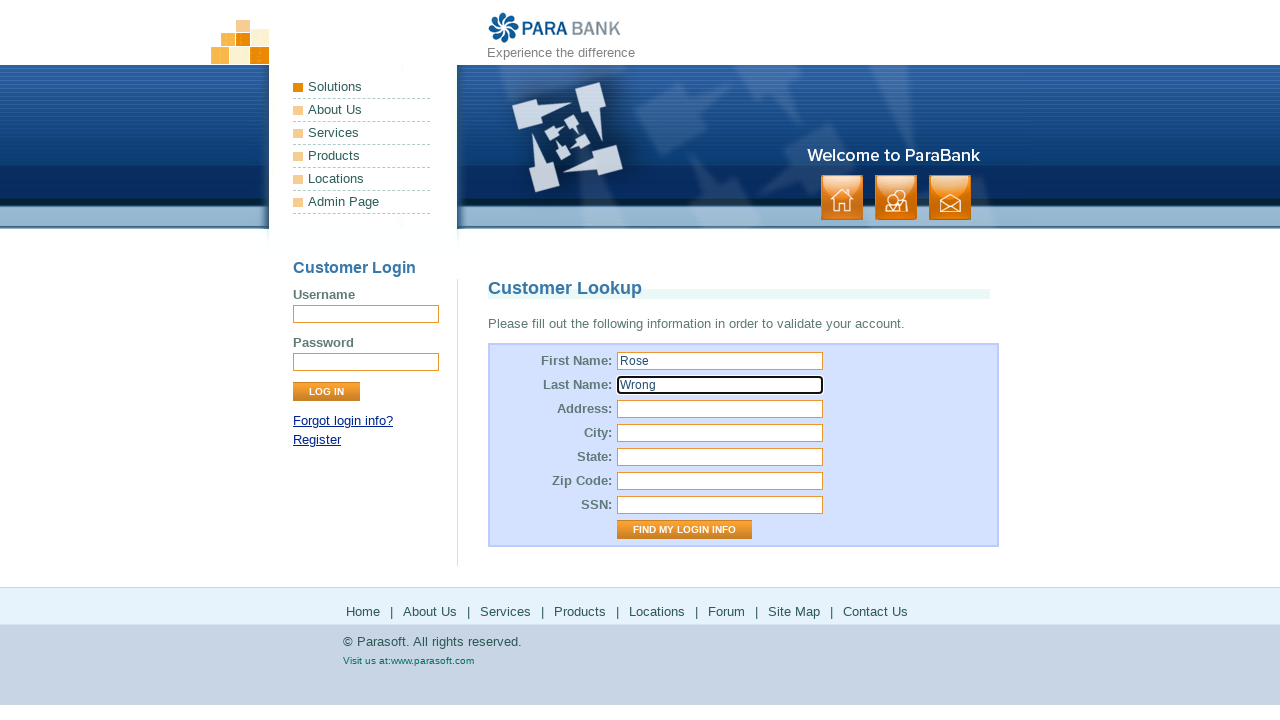

Filled street address field with 'Fake Street' on input[name='address.street']
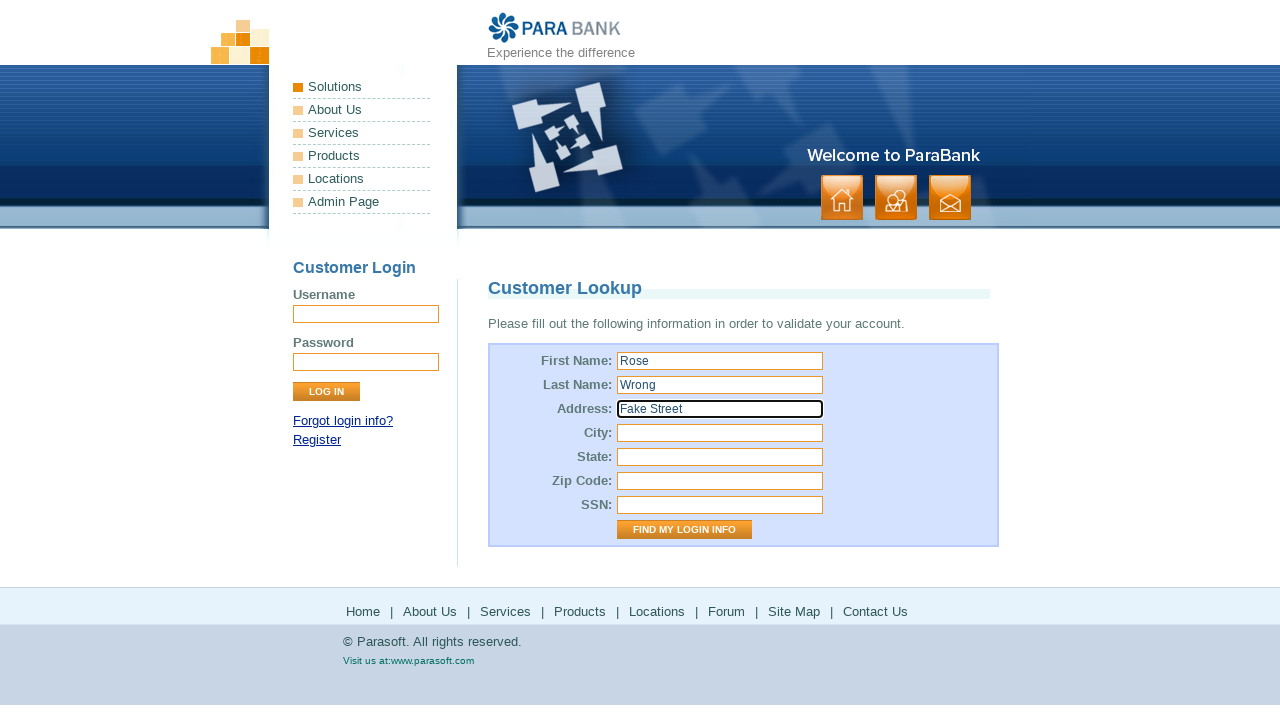

Filled city field with 'Nowhere' on input[name='address.city']
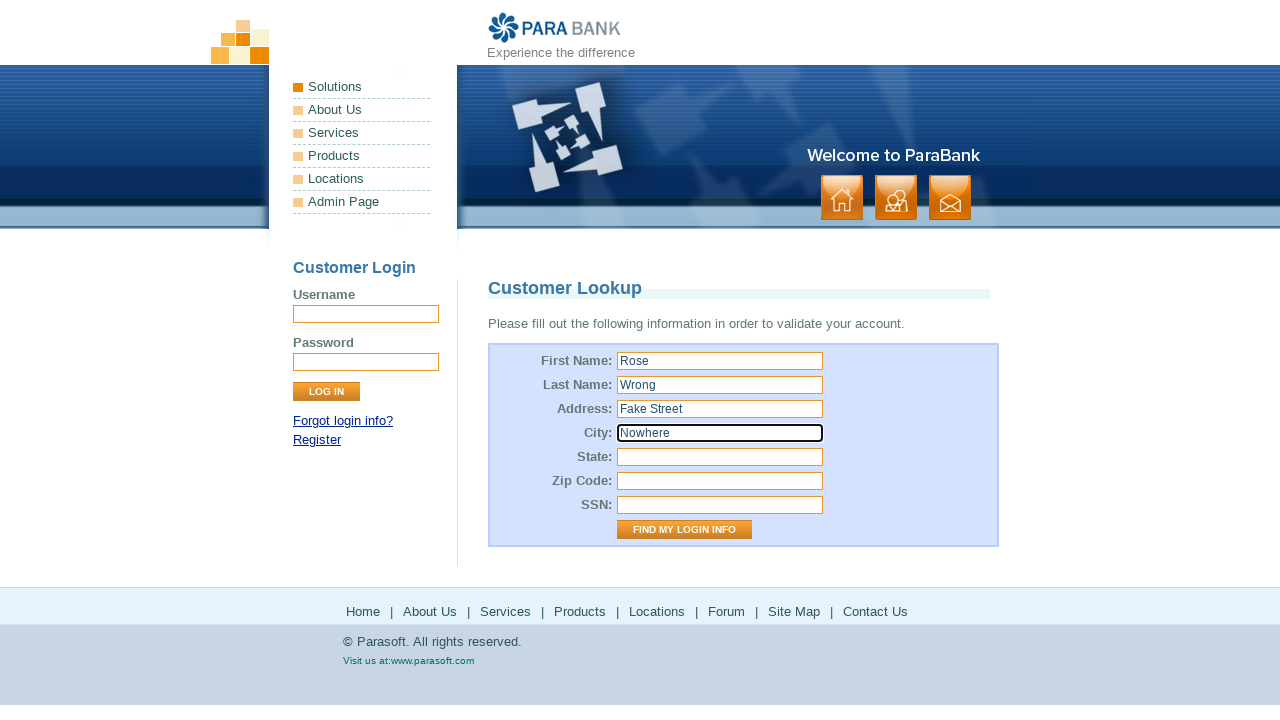

Filled state field with 'Unknown' on input[name='address.state']
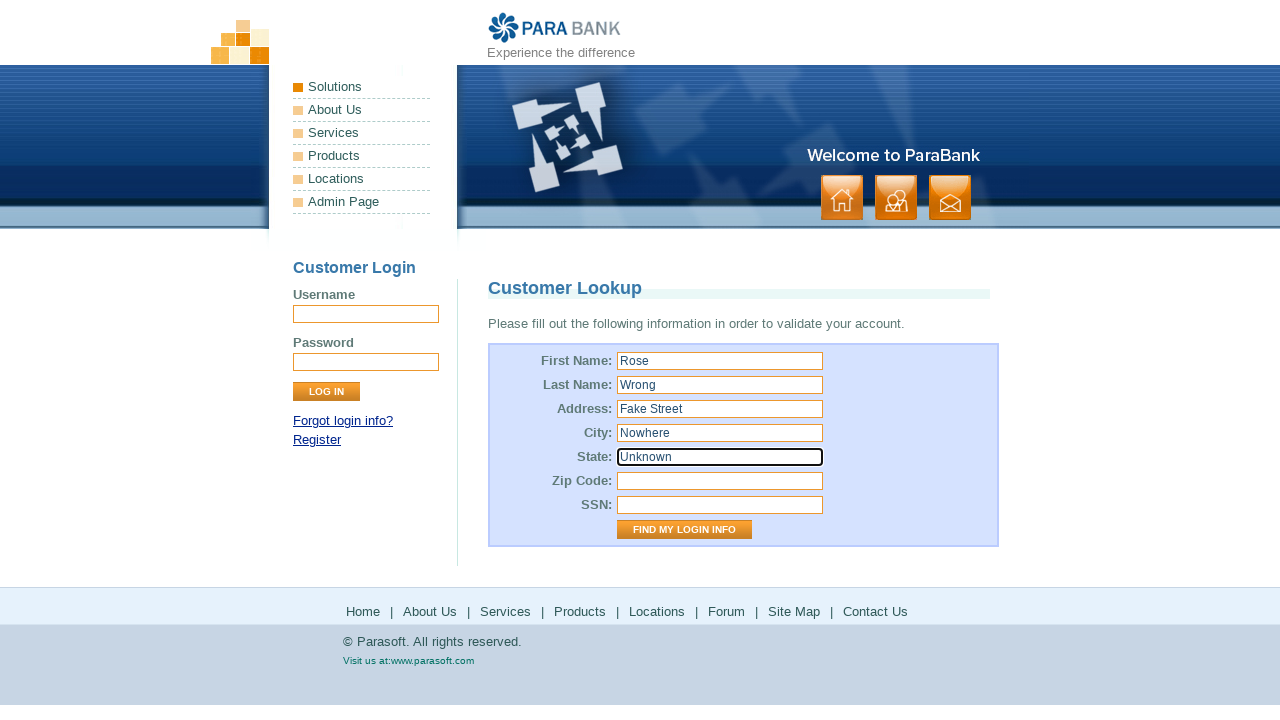

Filled zip code field with '00000' on input[name='address.zipCode']
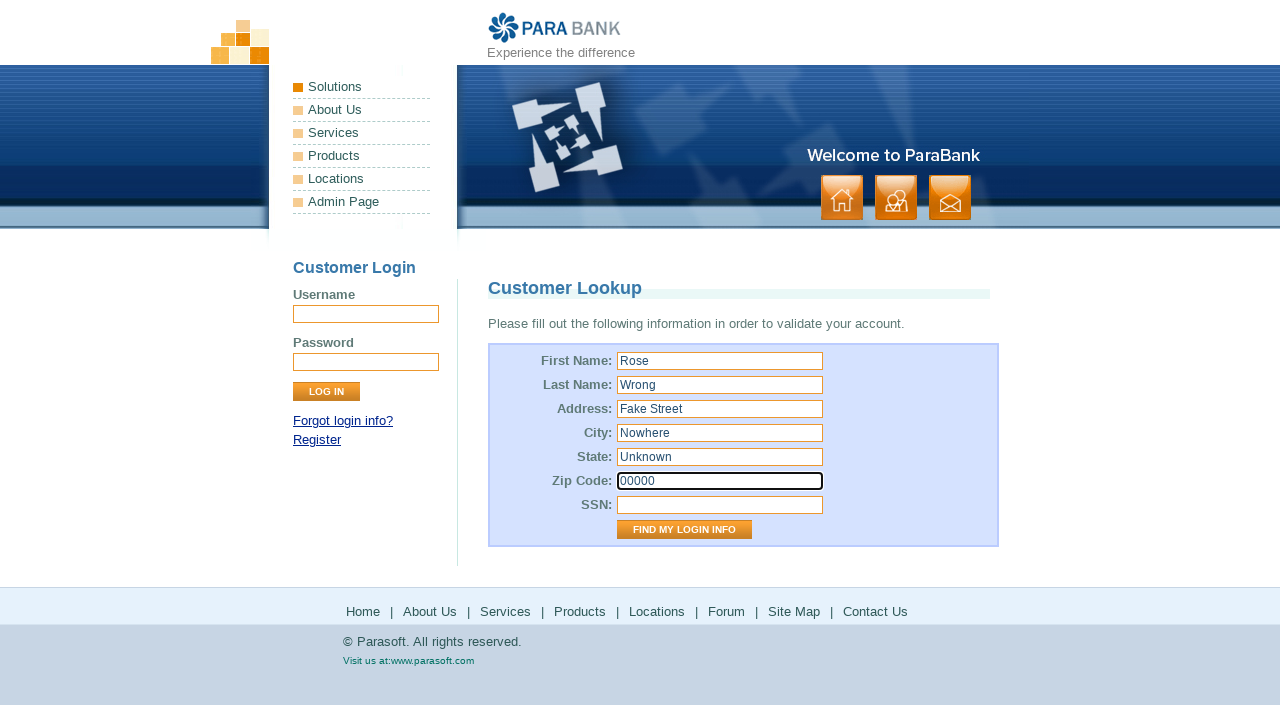

Filled SSN field with '999999999' on input[name='ssn']
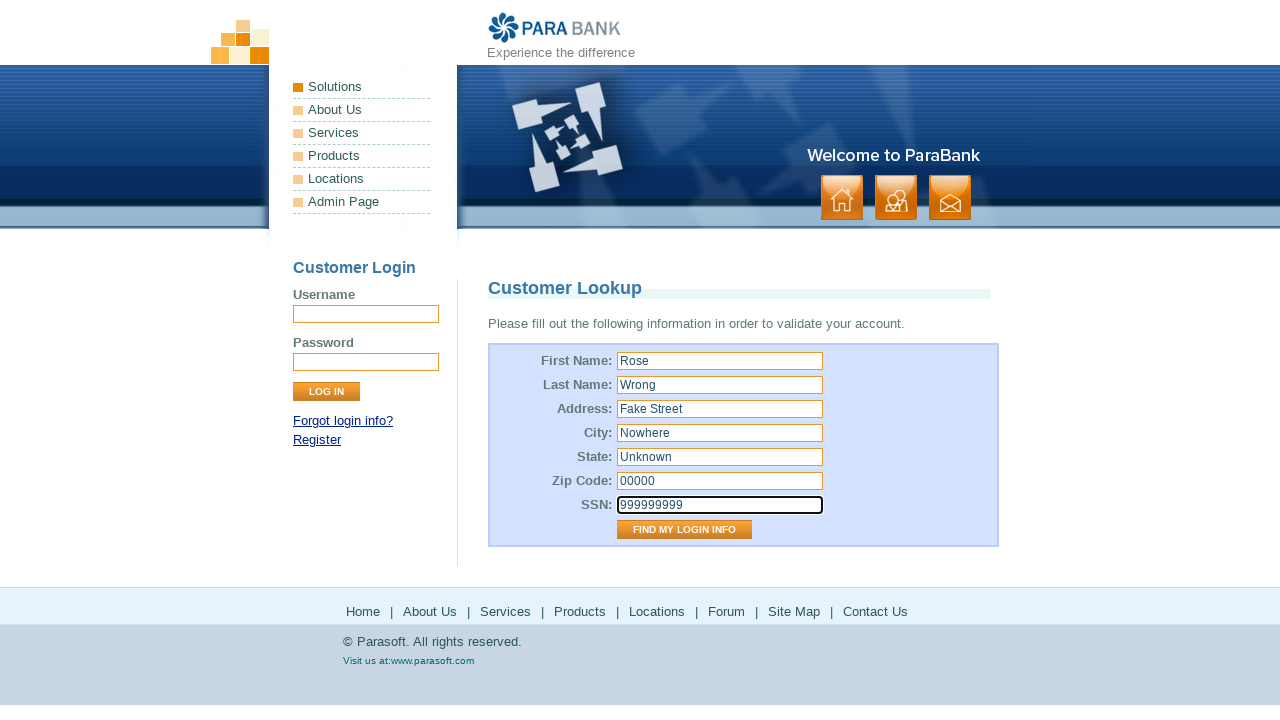

Submitted password recovery form with invalid credentials at (684, 530) on input[value='Find My Login Info']
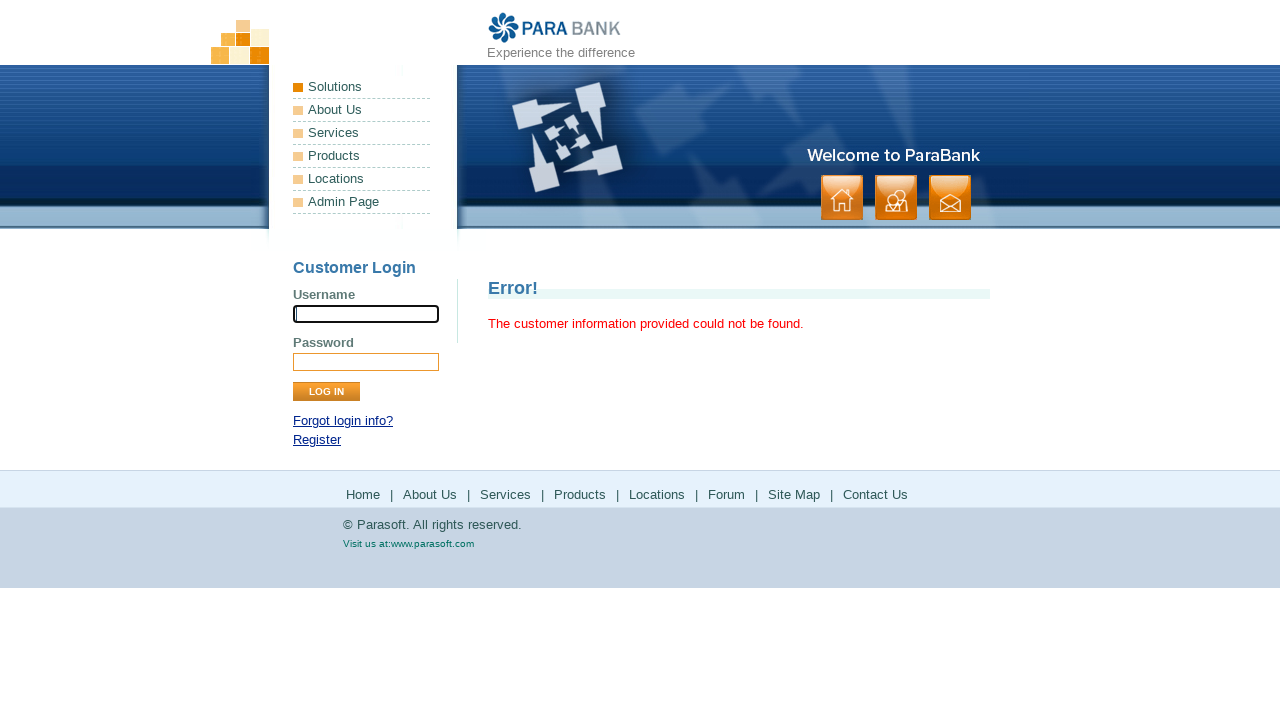

Error message displayed: 'The customer information provided could not be found.'
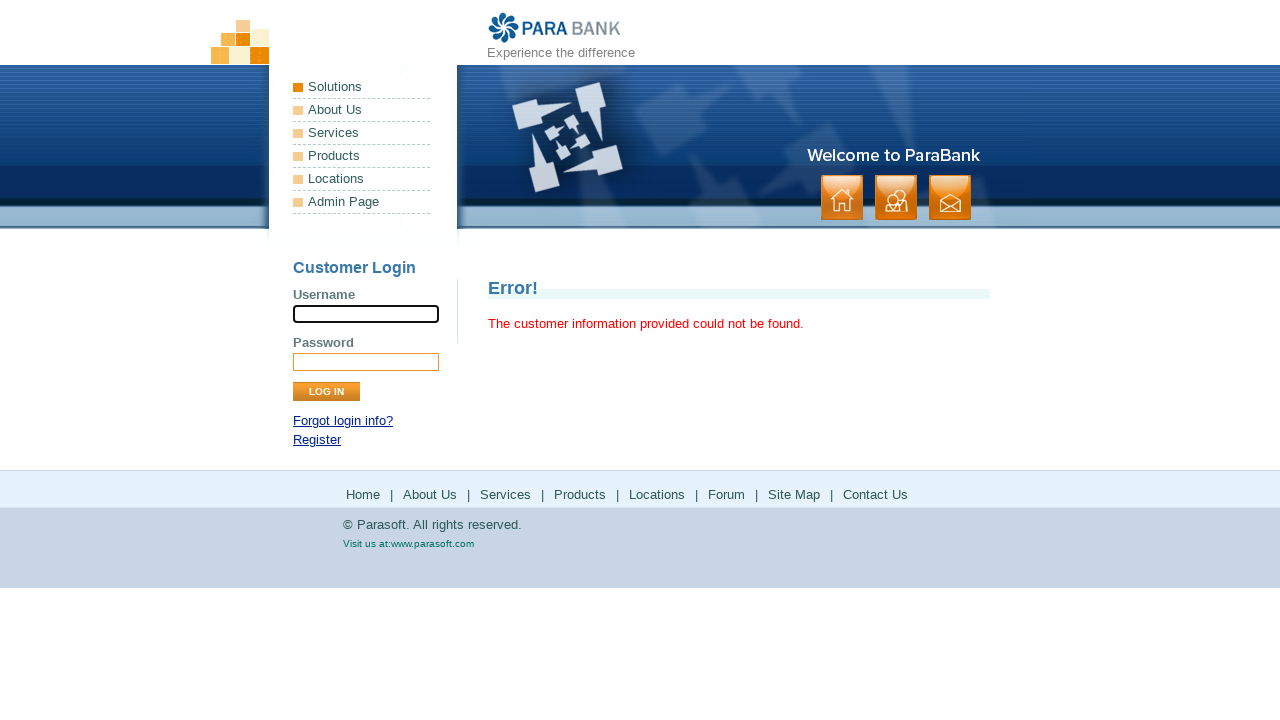

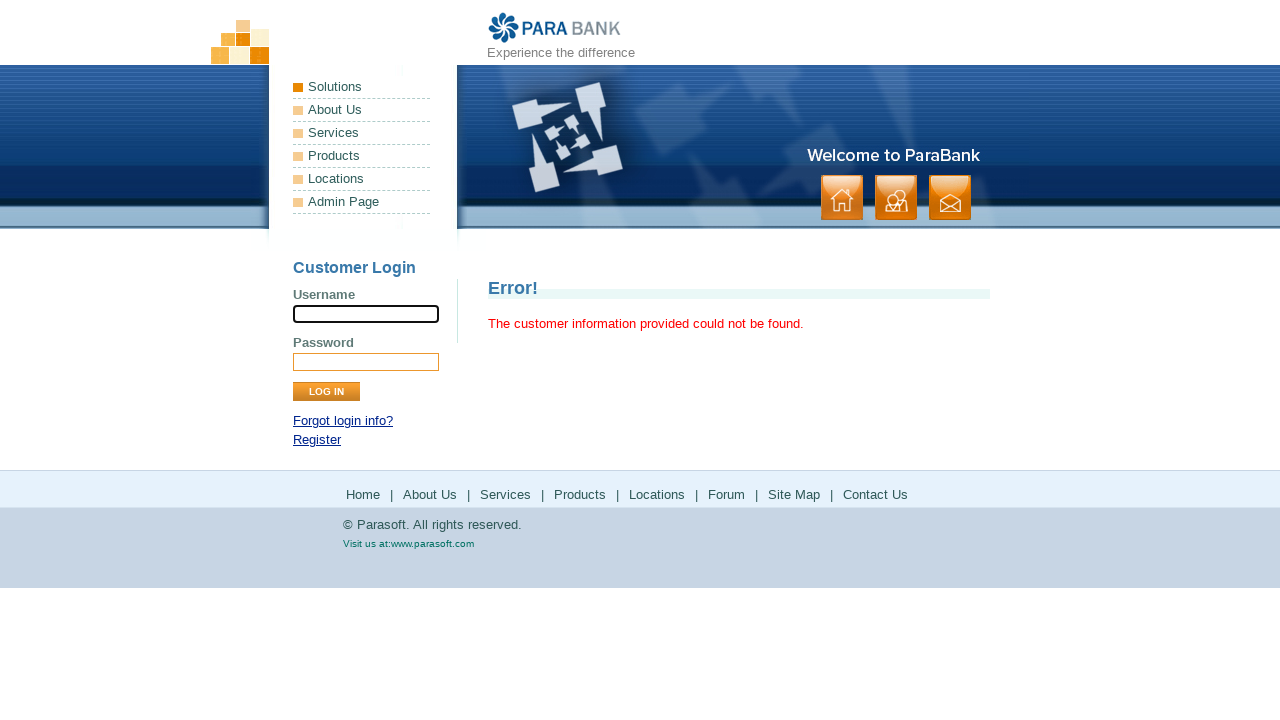